Tests auto-suggestive dropdown functionality by typing "ind" and selecting "India" from the suggestions

Starting URL: https://rahulshettyacademy.com/dropdownsPractise/

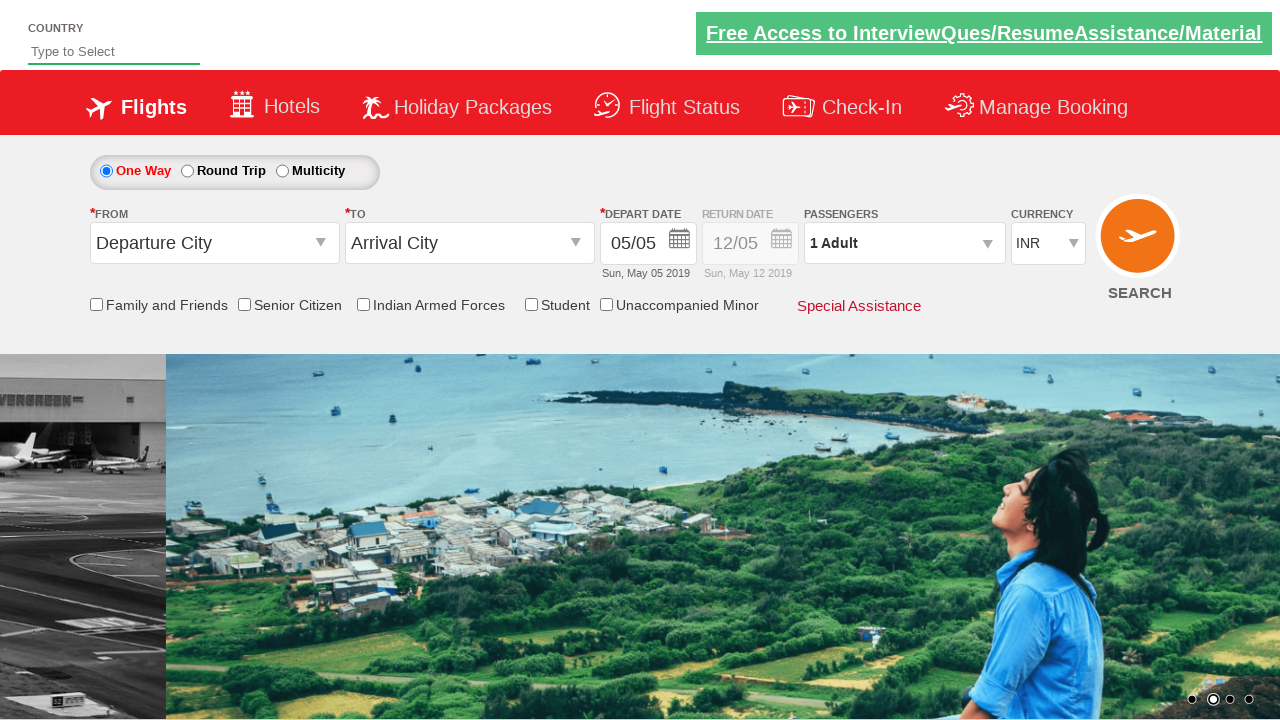

Typed 'ind' in the auto-suggest input field on #autosuggest
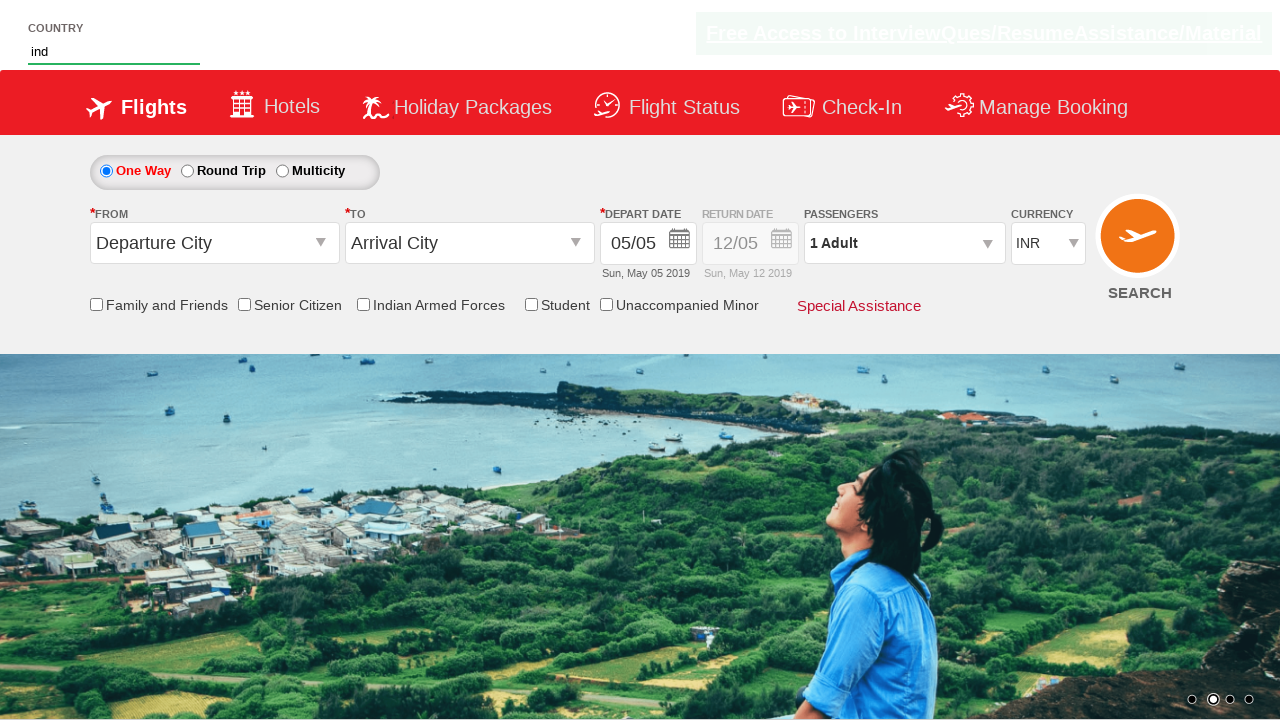

Auto-suggest dropdown menu items loaded
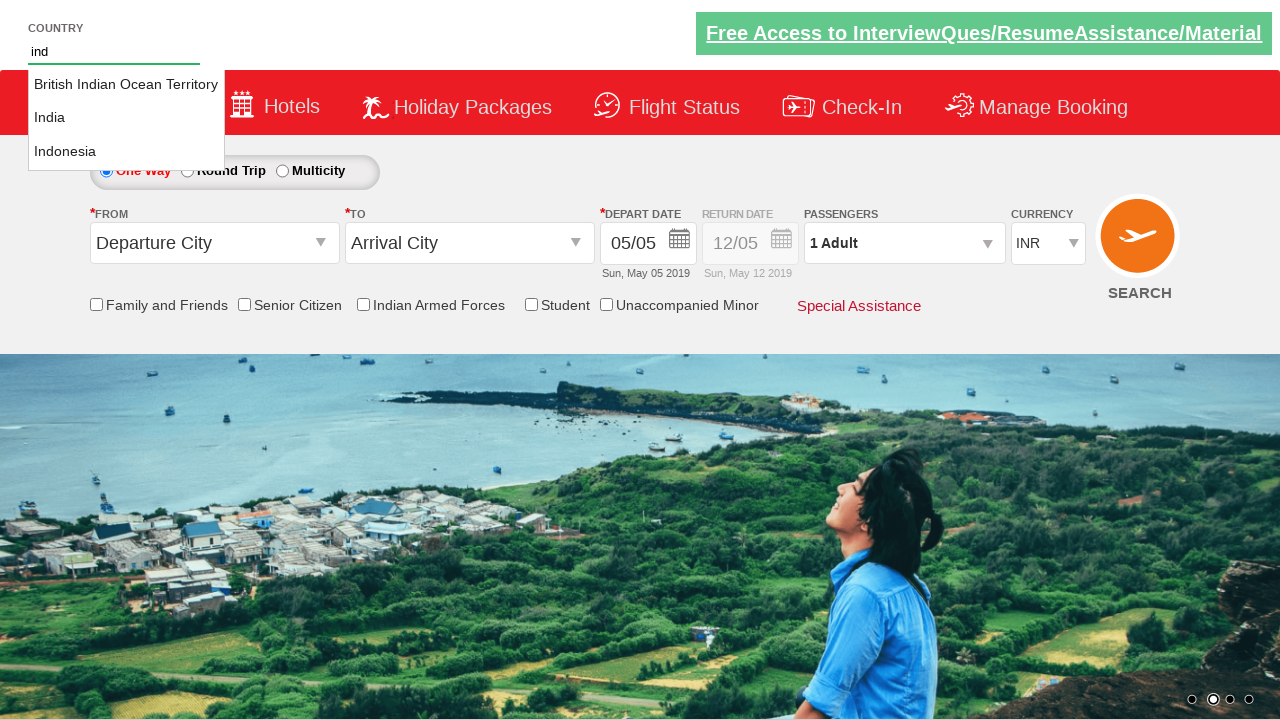

Retrieved list of auto-suggest dropdown options
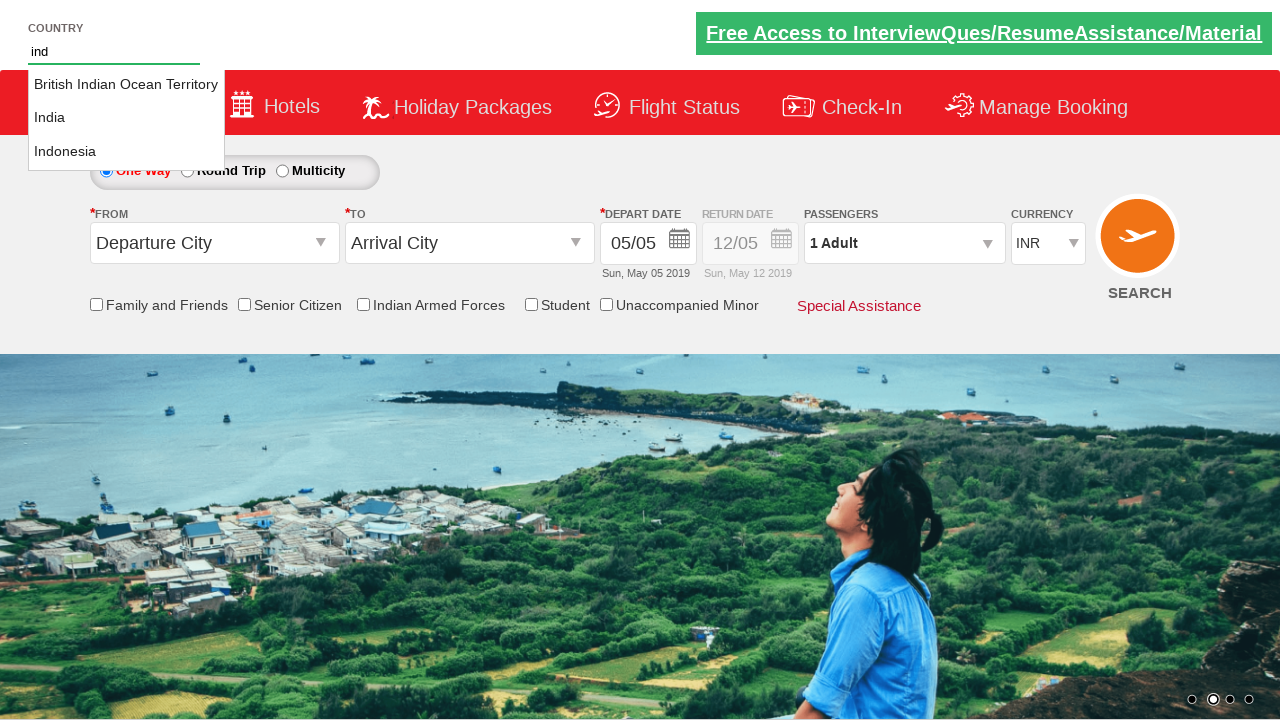

Selected 'India' from the auto-suggest dropdown
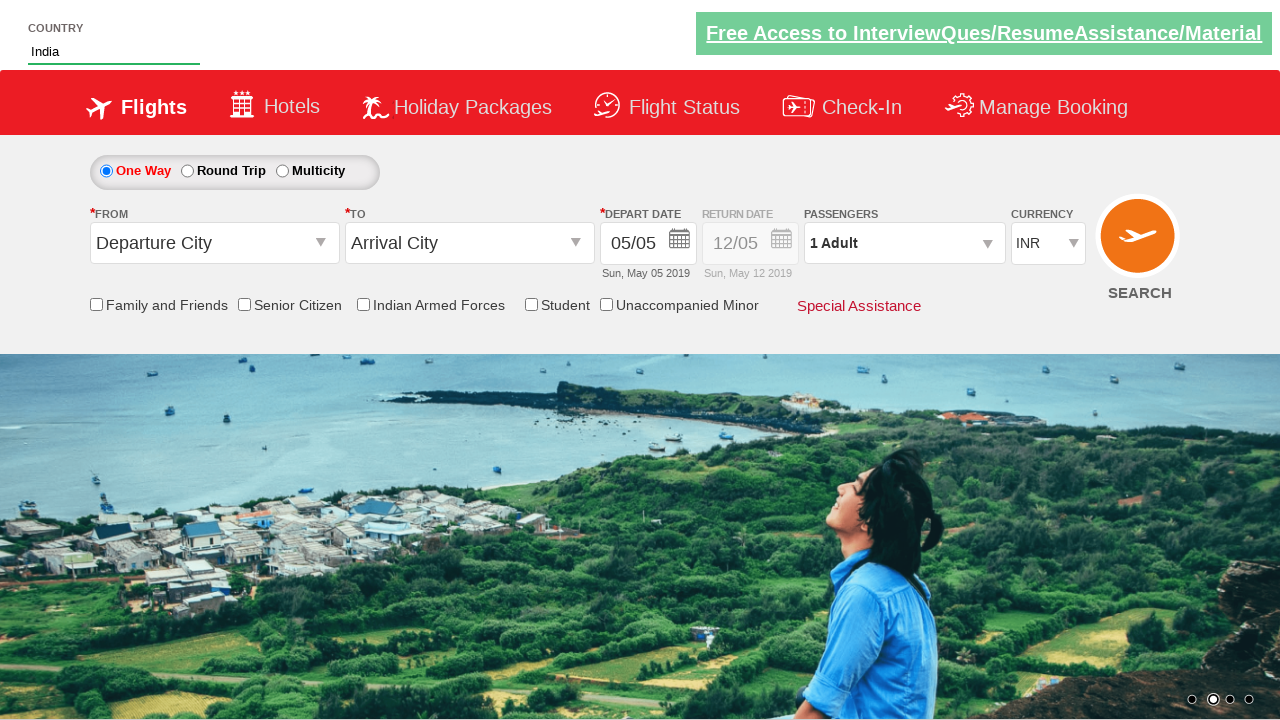

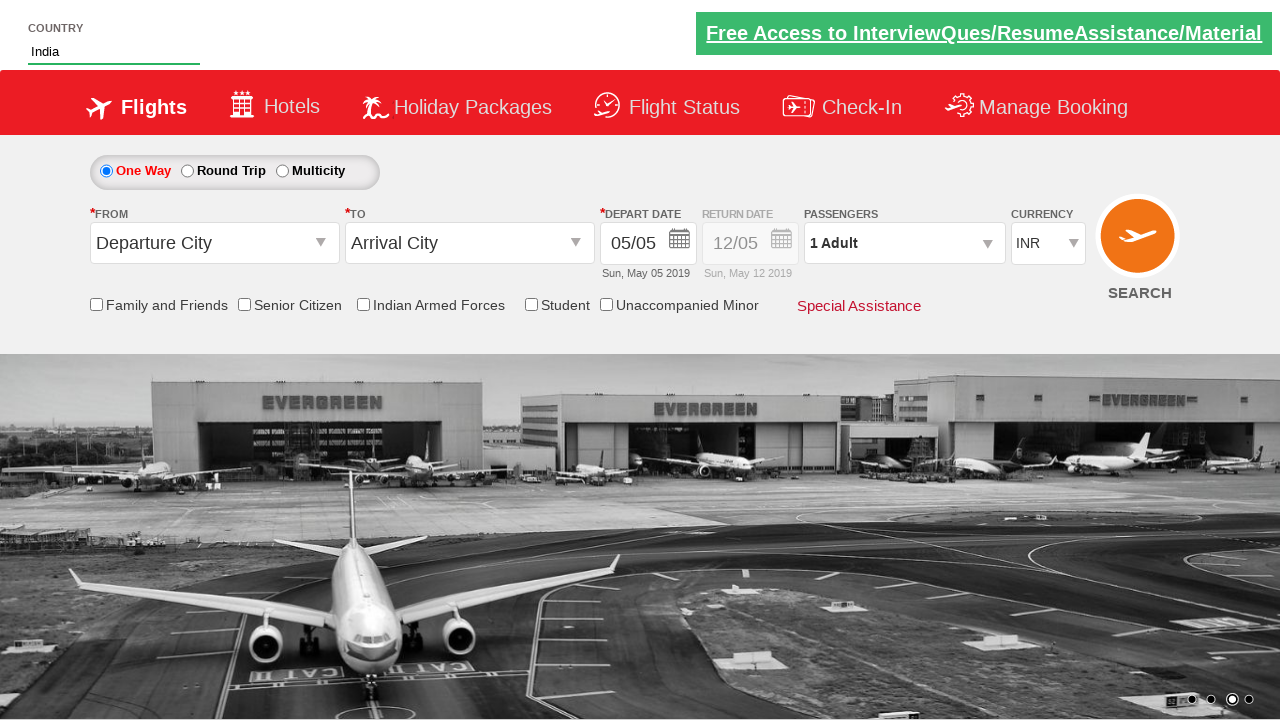